Tests form submission on DemoQA website by navigating to the Text Box form, filling in user details (name, email, addresses), and submitting the form

Starting URL: https://demoqa.com/

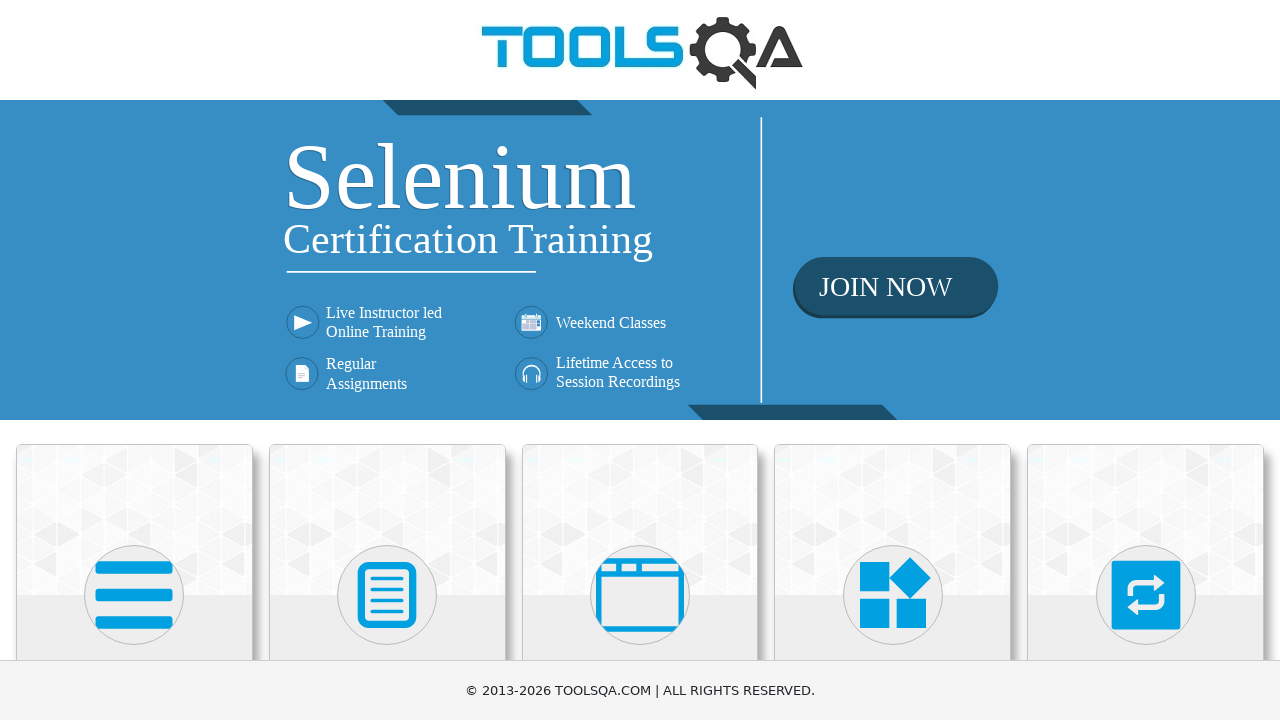

Scrolled down 220px to view Forms card
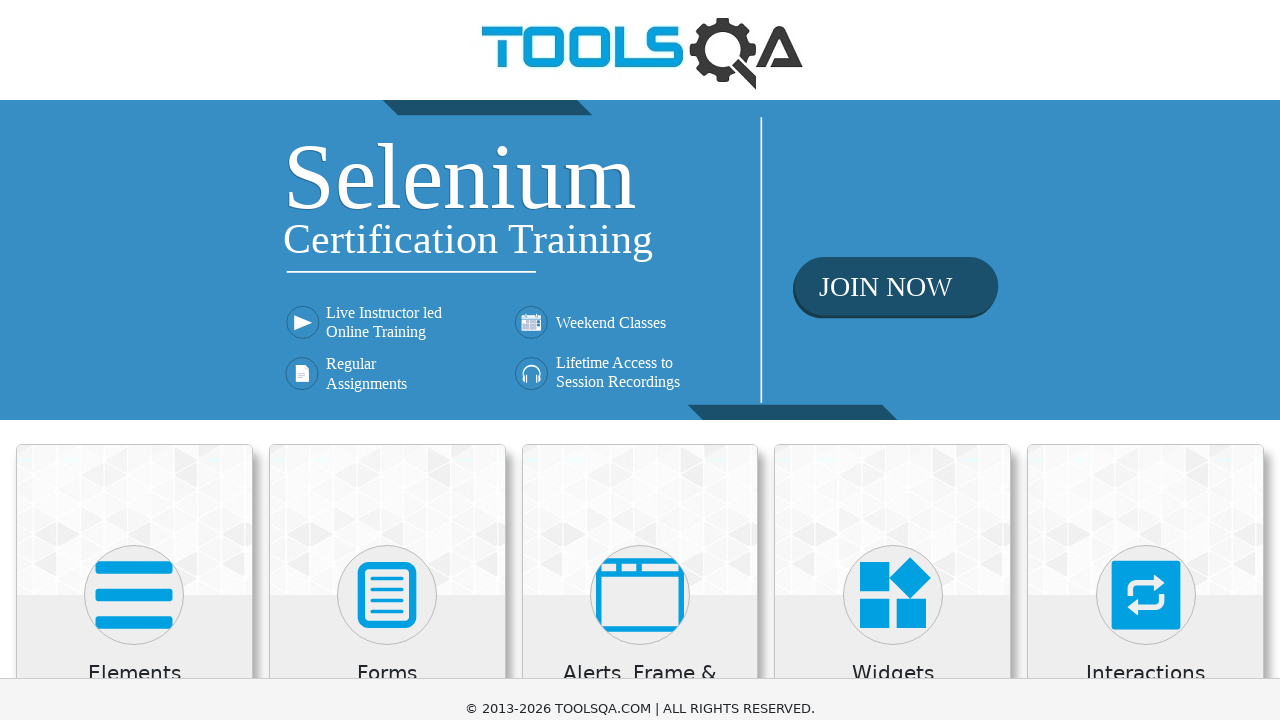

Waited 3 seconds for page to stabilize
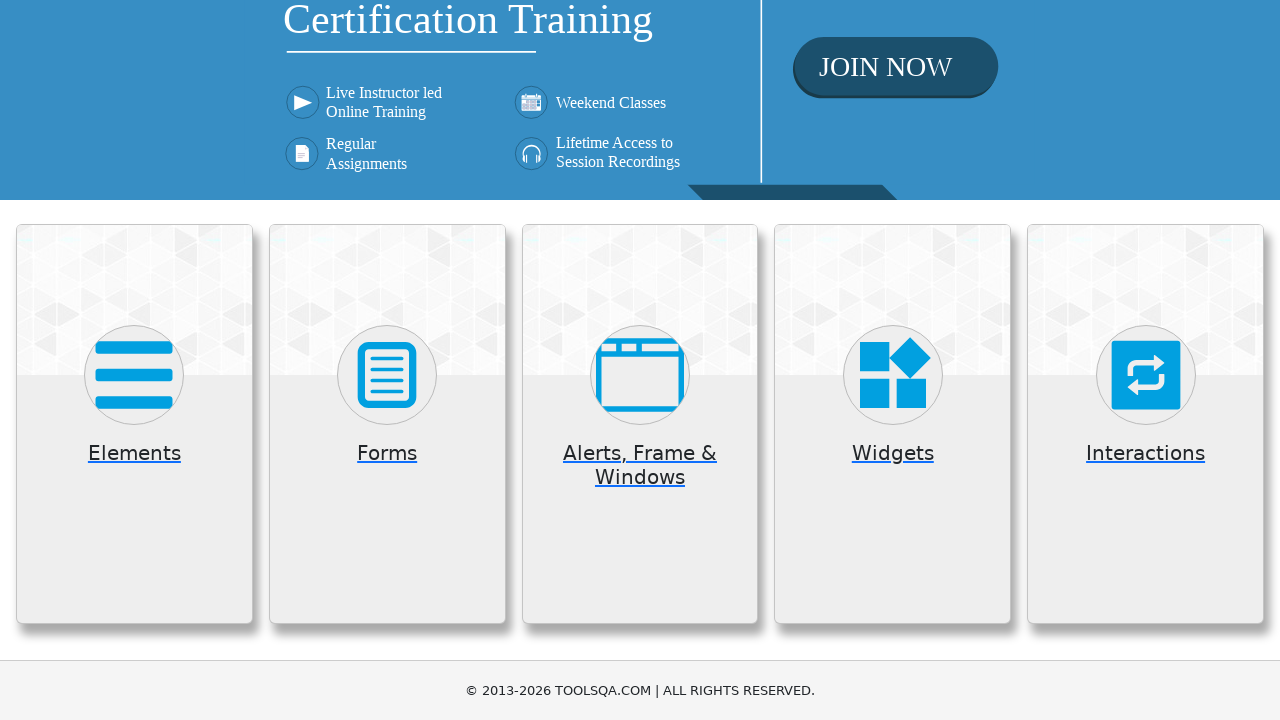

Clicked on Forms card at (134, 300) on .card-up
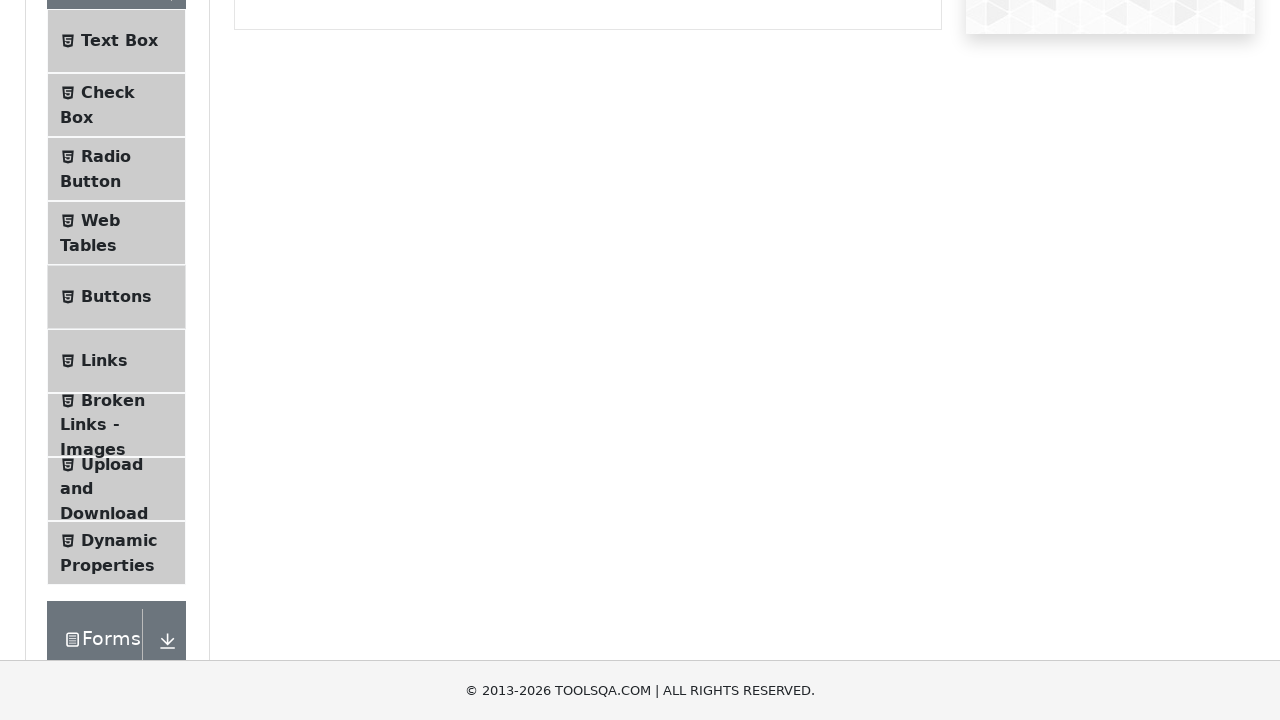

Clicked on Text Box option at (119, 41) on .text
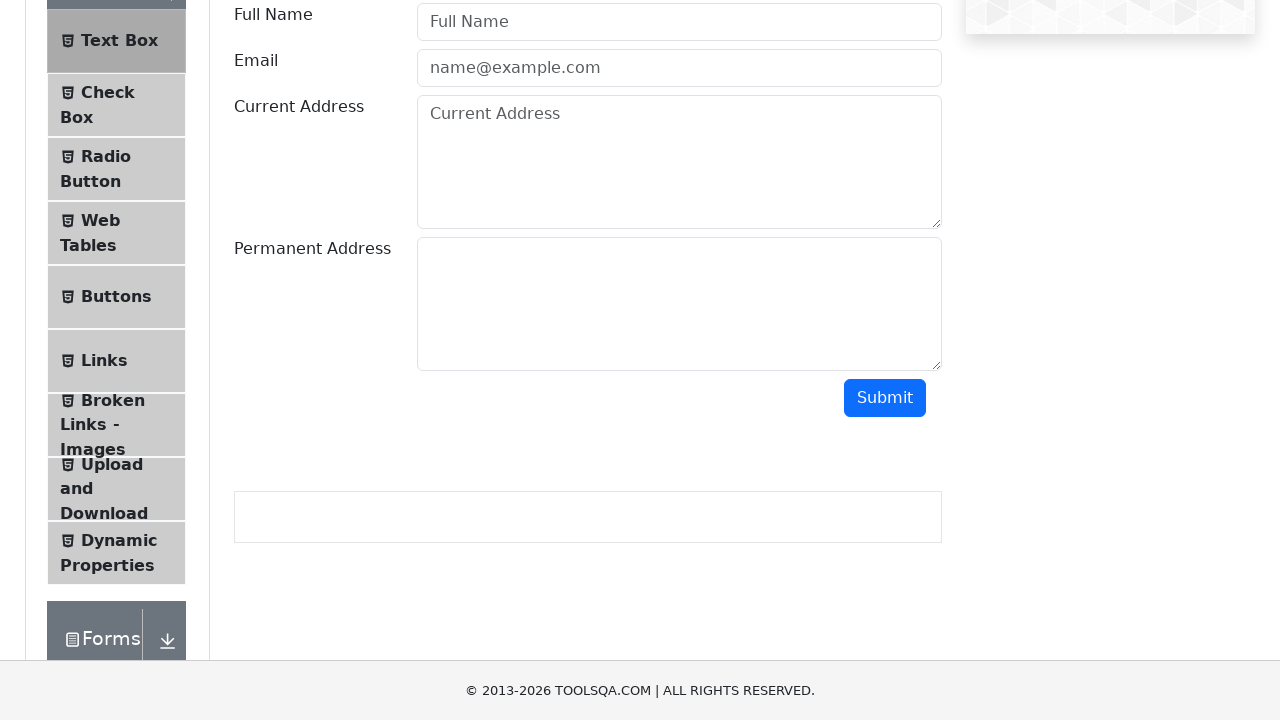

Waited 3 seconds for Text Box form to load
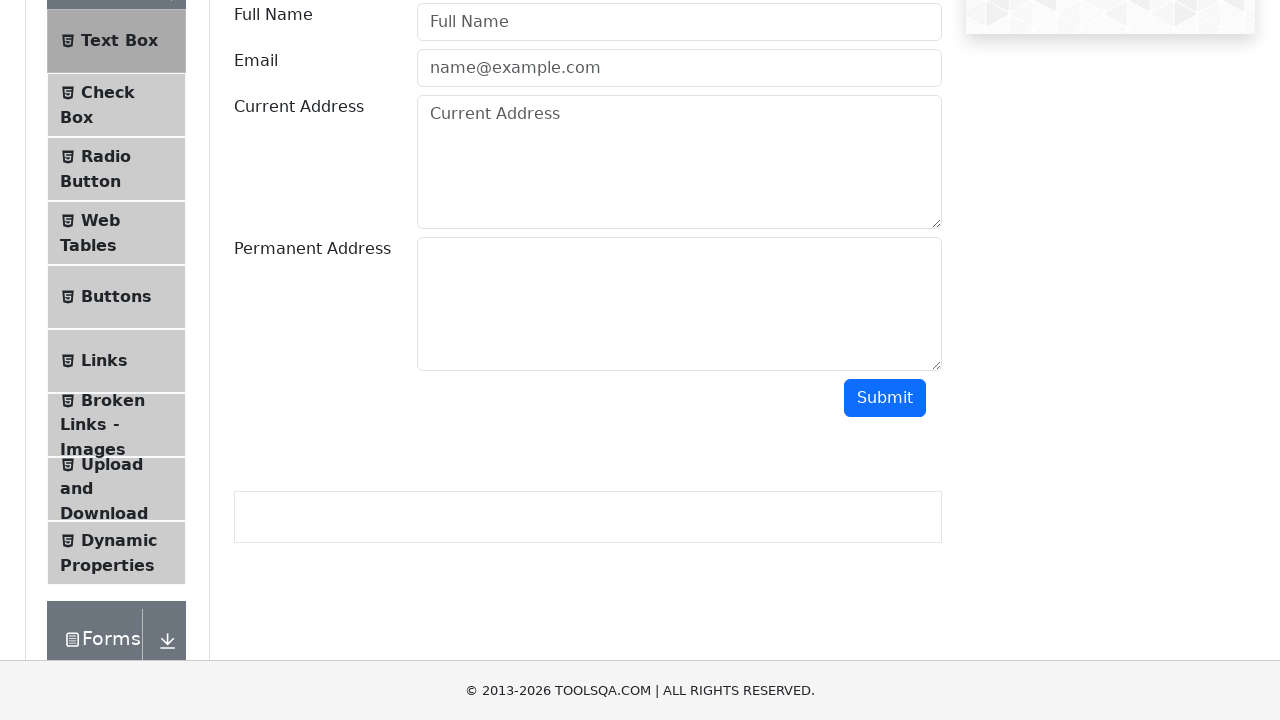

Filled user name field with 'Luis Enrique Gonzalez' on #userName
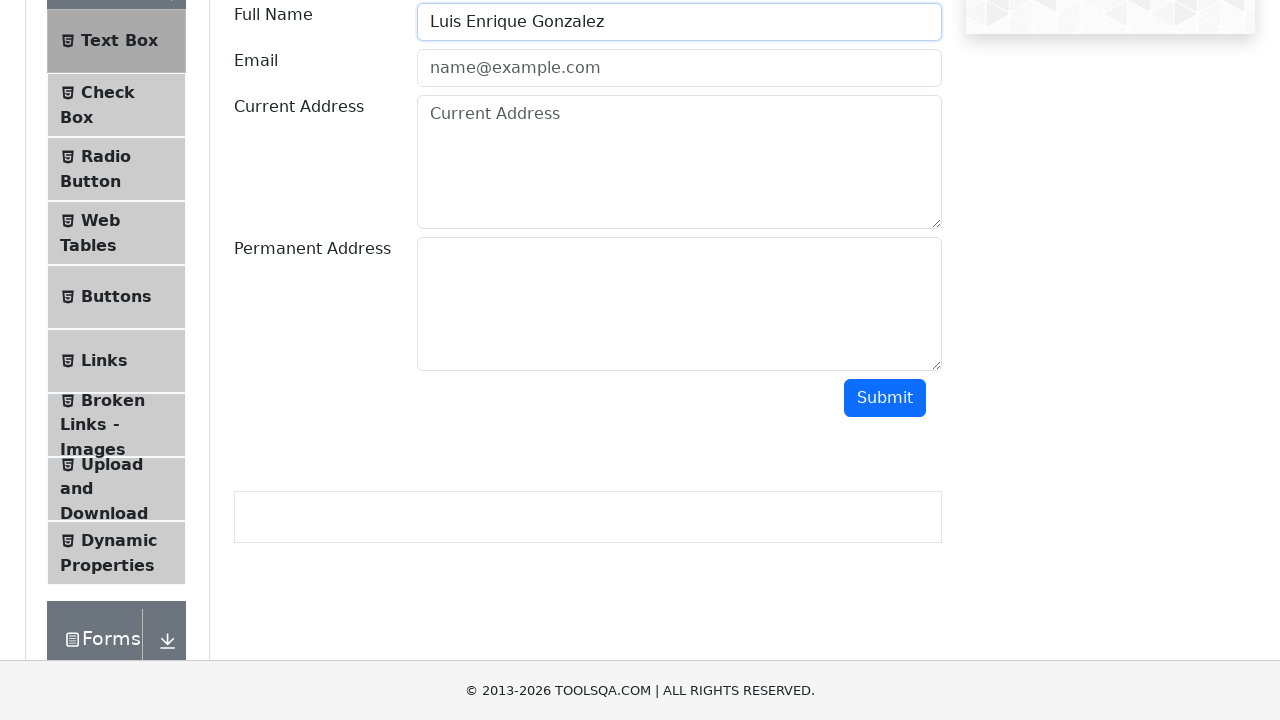

Filled email field with 'prueba@test.cl' on #userEmail
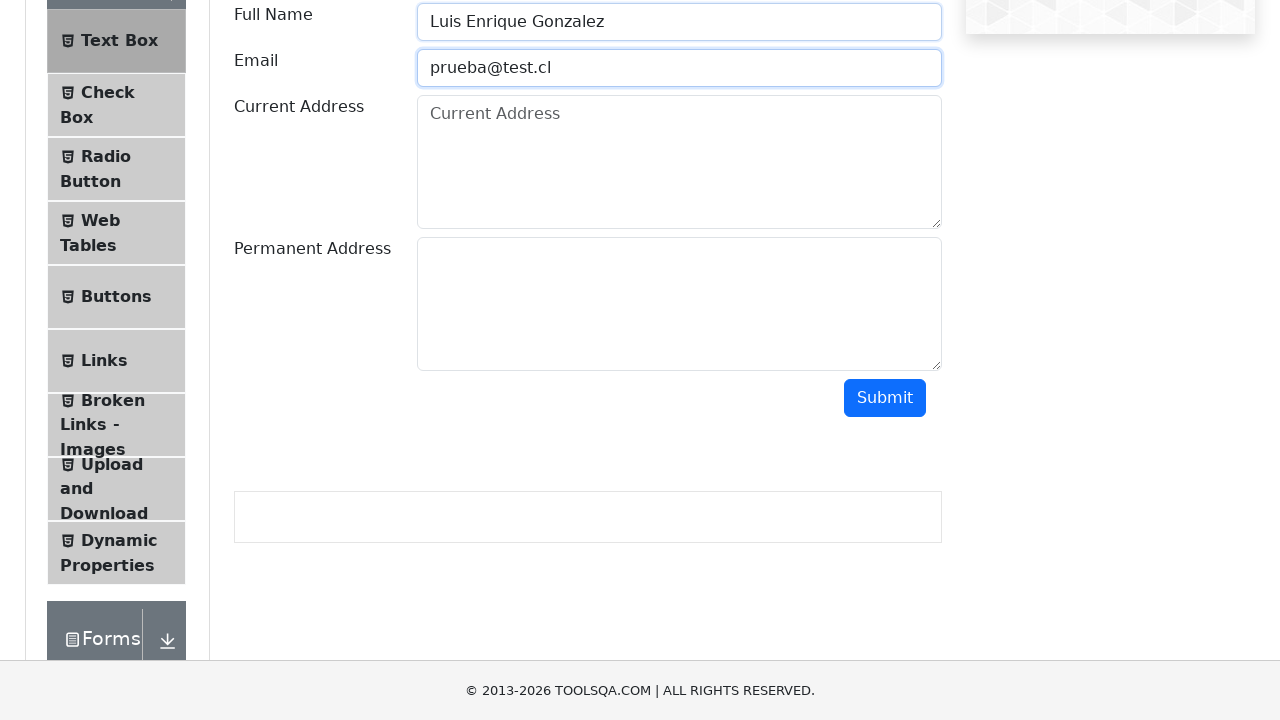

Filled current address field with 'Santiago' on #currentAddress
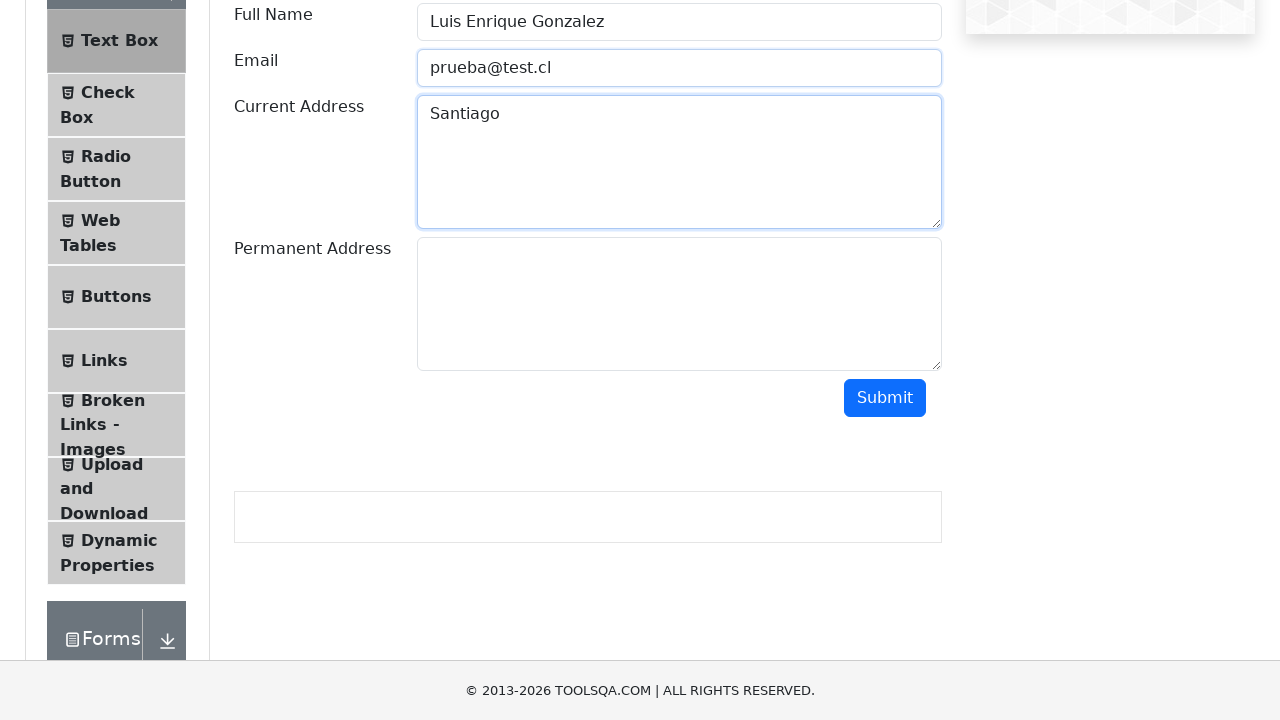

Scrolled down 220px to view submit button
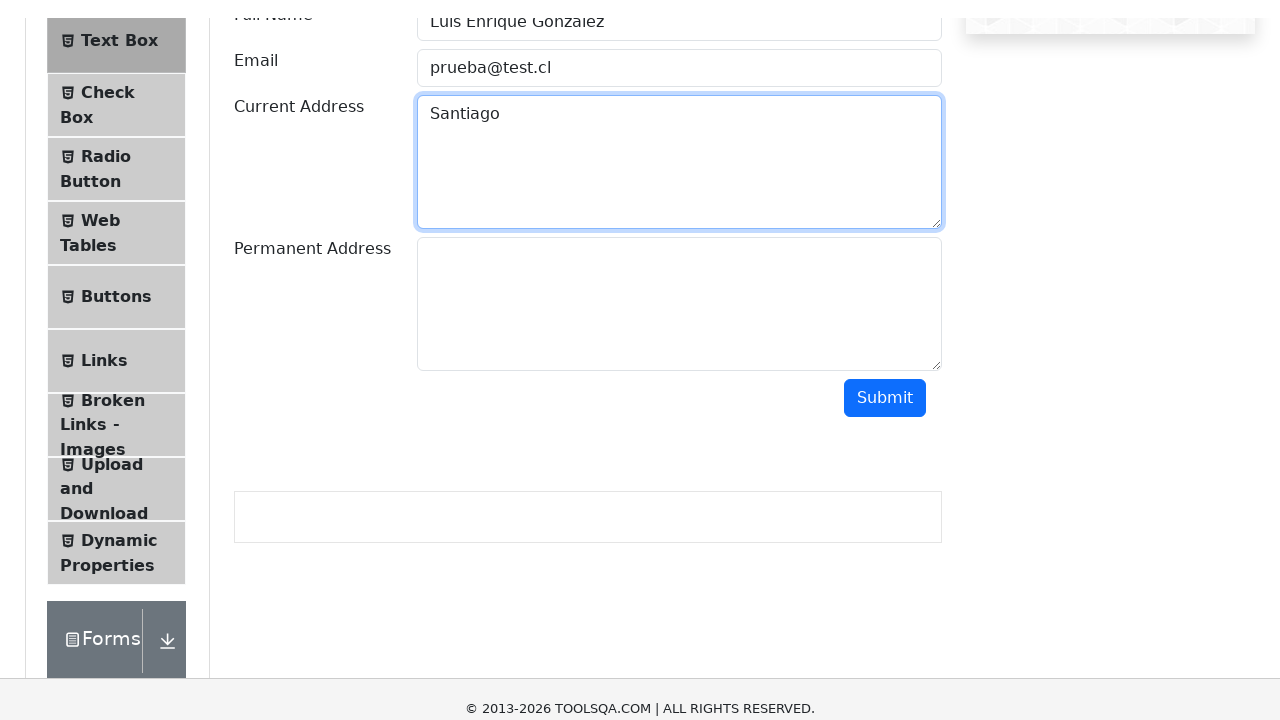

Filled permanent address field with 'Chile' on #permanentAddress
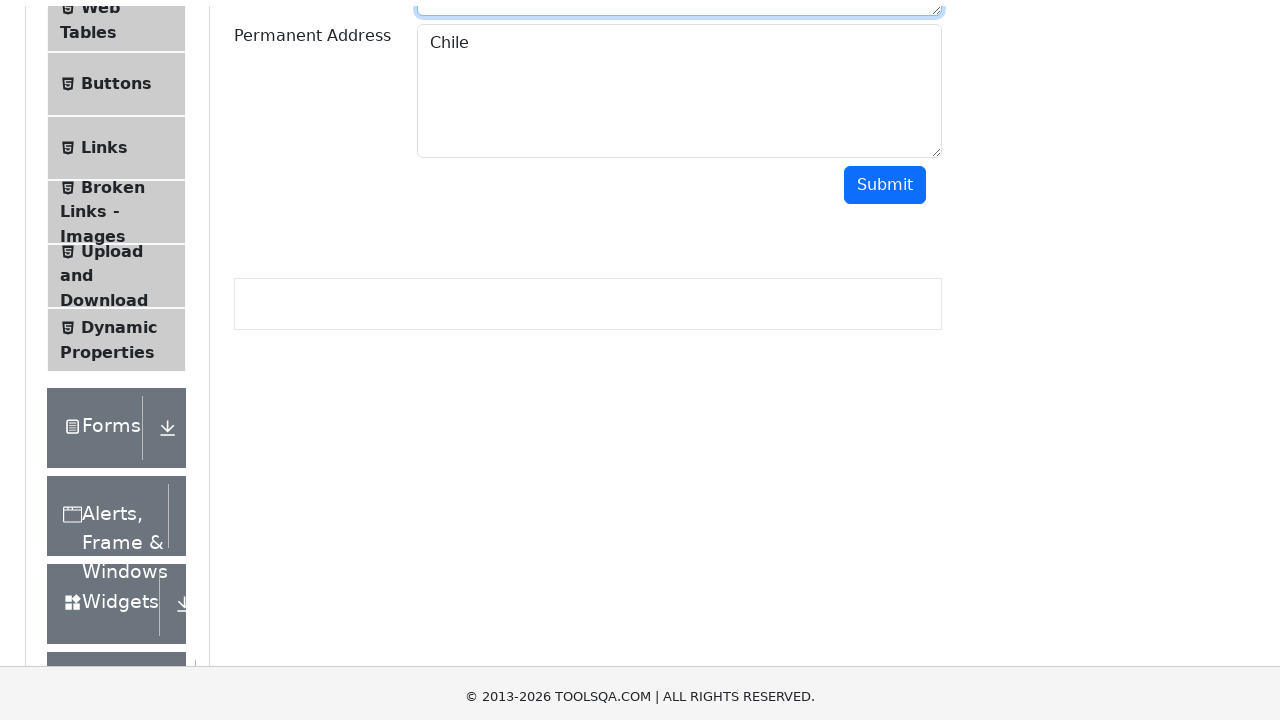

Waited 3 seconds before form submission
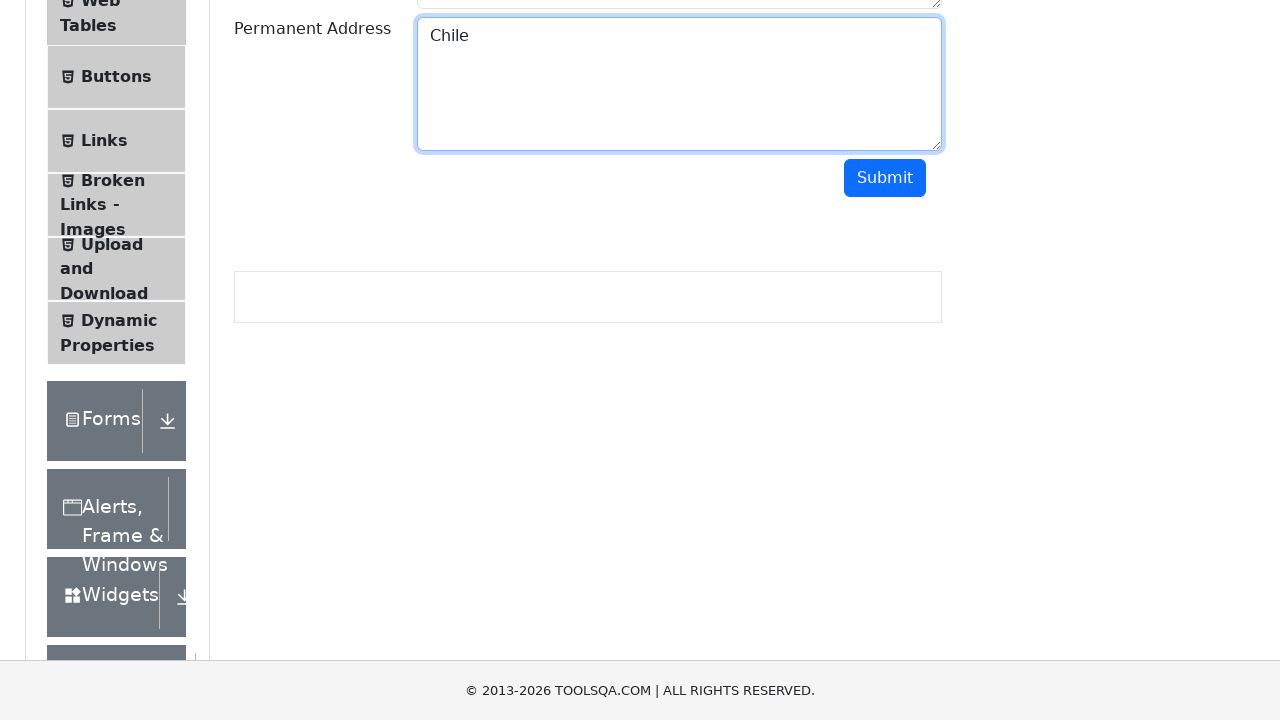

Clicked submit button to submit the form at (885, 178) on #submit
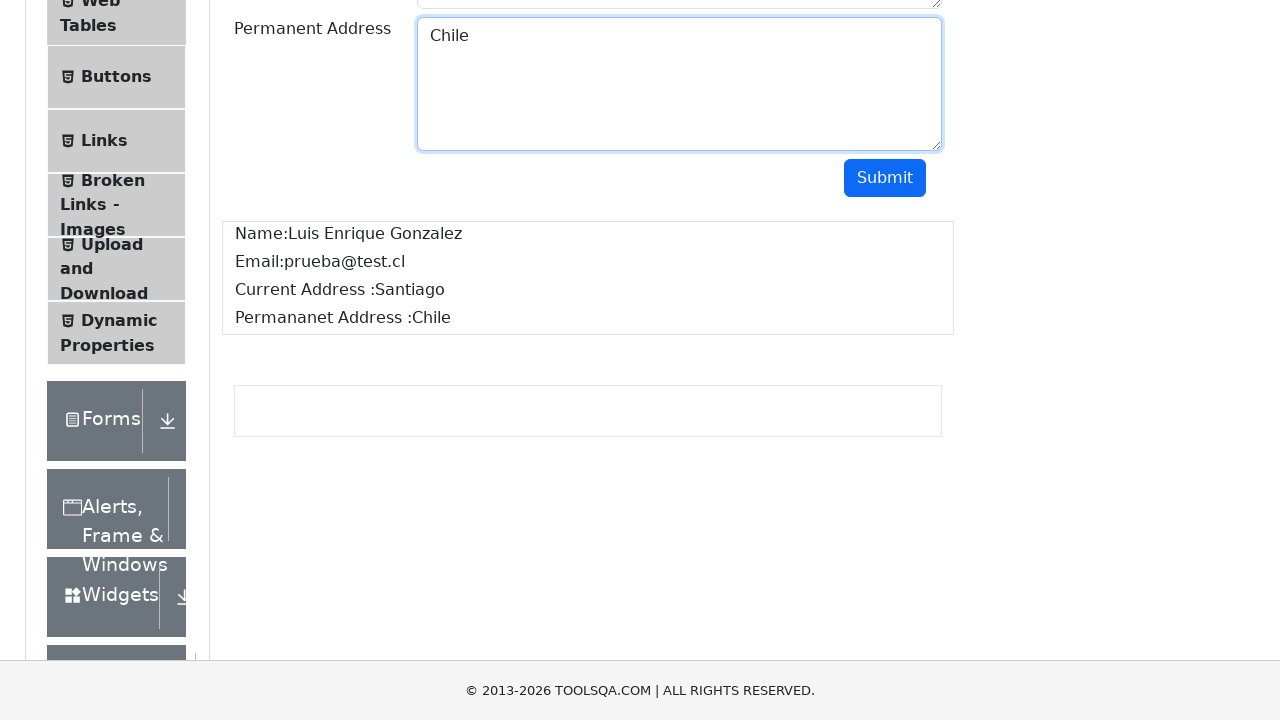

Form output section loaded after successful submission
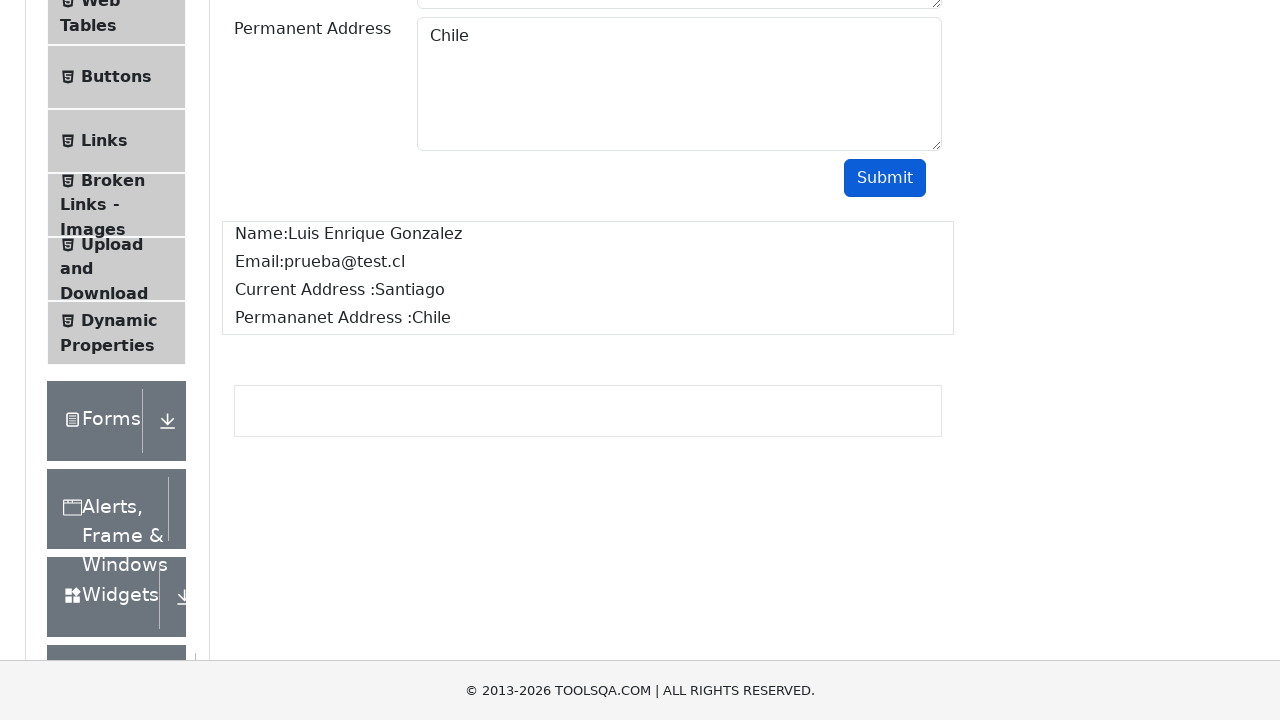

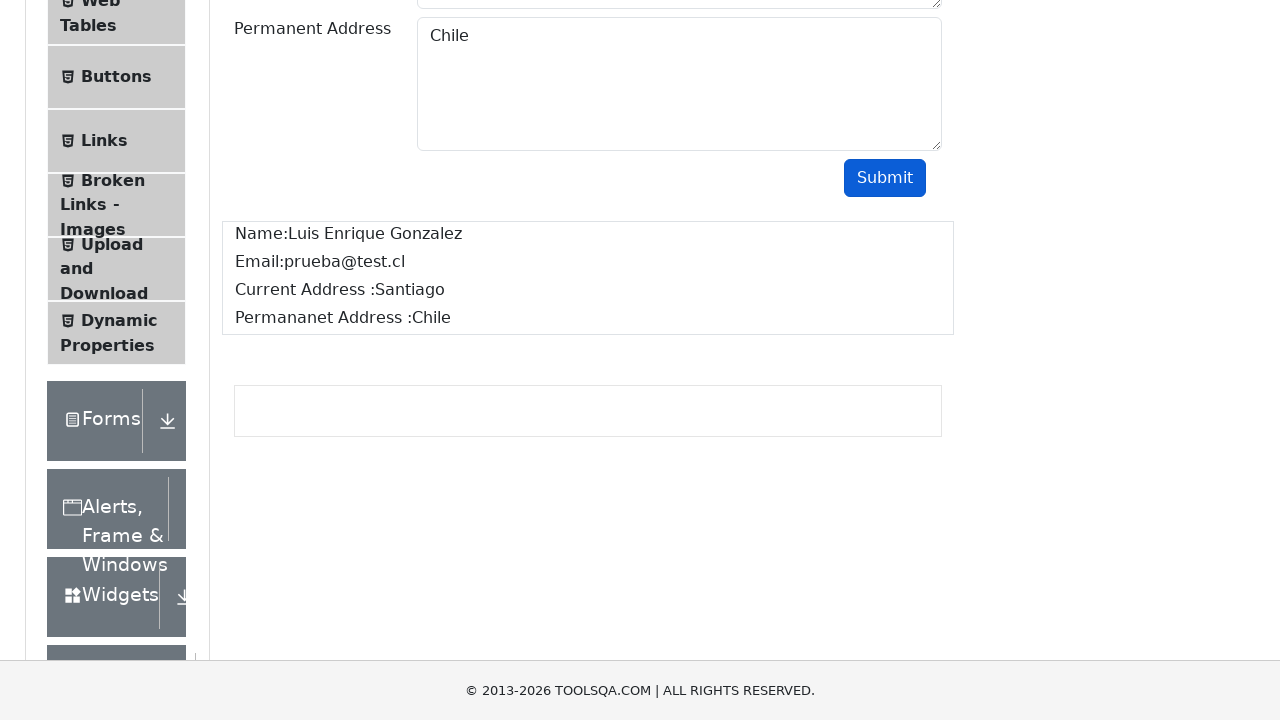